Tests drag and drop functionality on the jQuery UI demo page by dragging a draggable element and dropping it onto a droppable target within an iframe.

Starting URL: https://jqueryui.com/droppable/

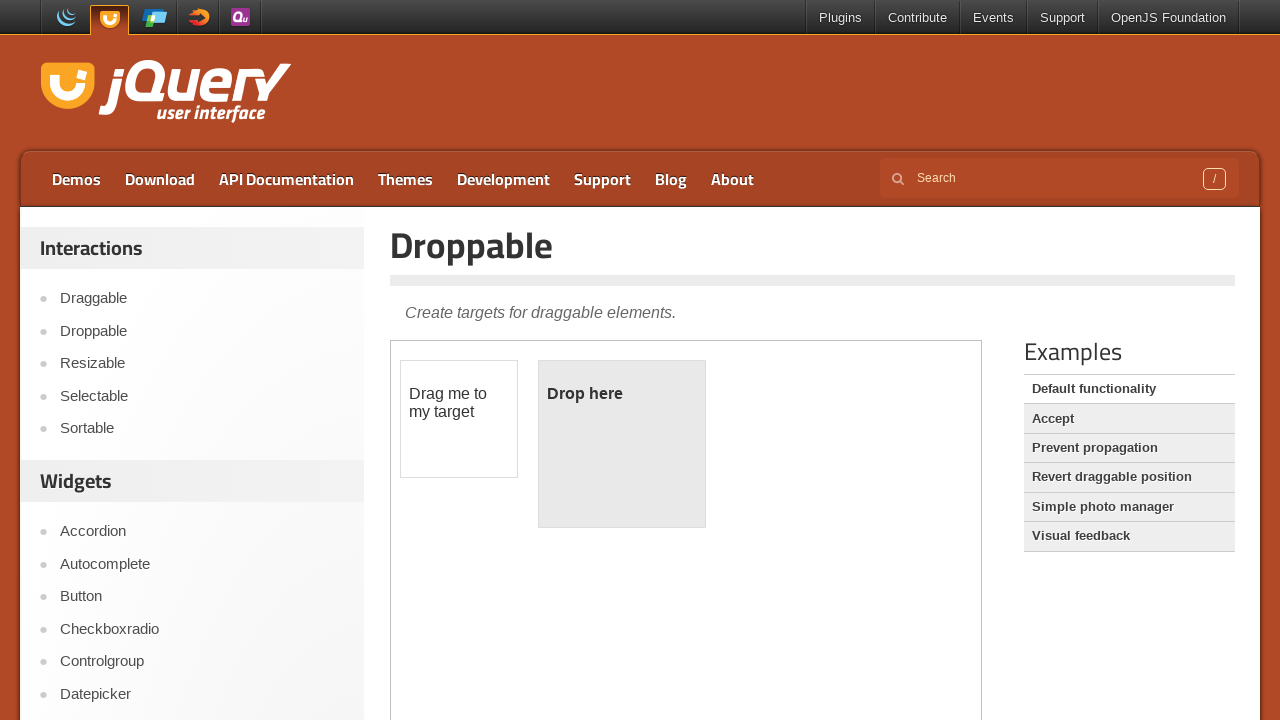

Located the demo iframe on the jQuery UI droppable page
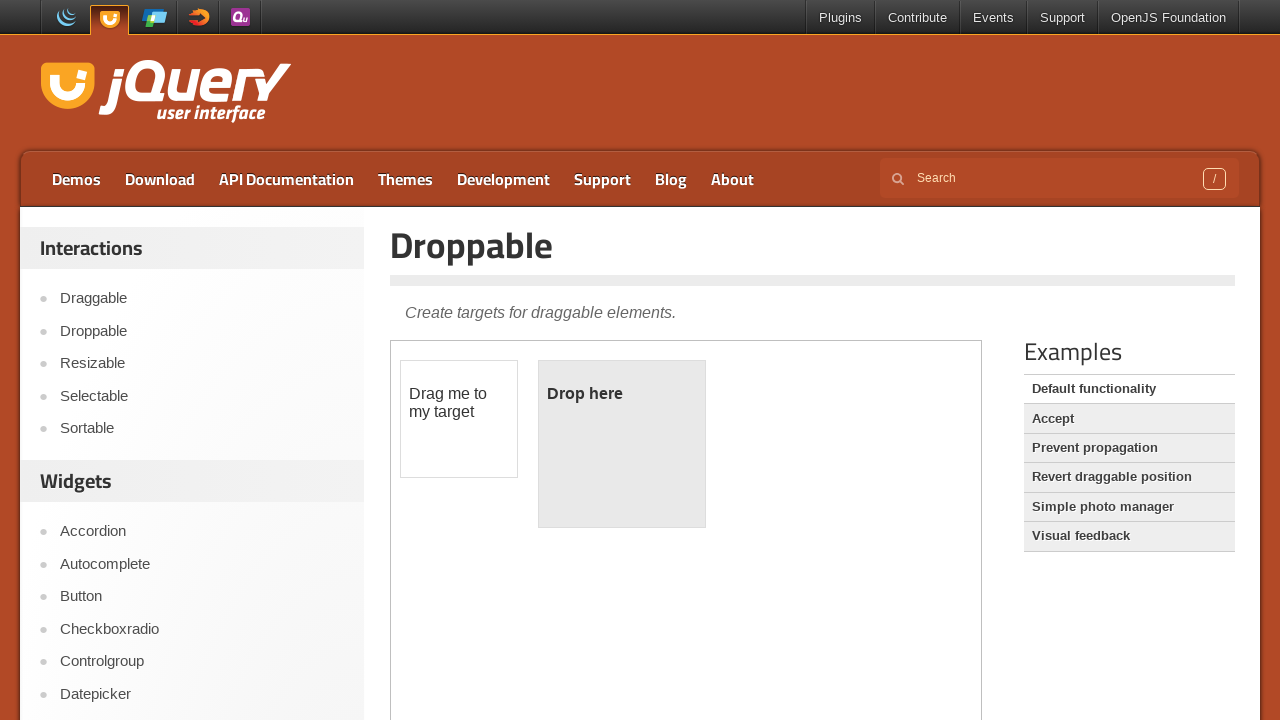

Located the draggable element with id 'draggable'
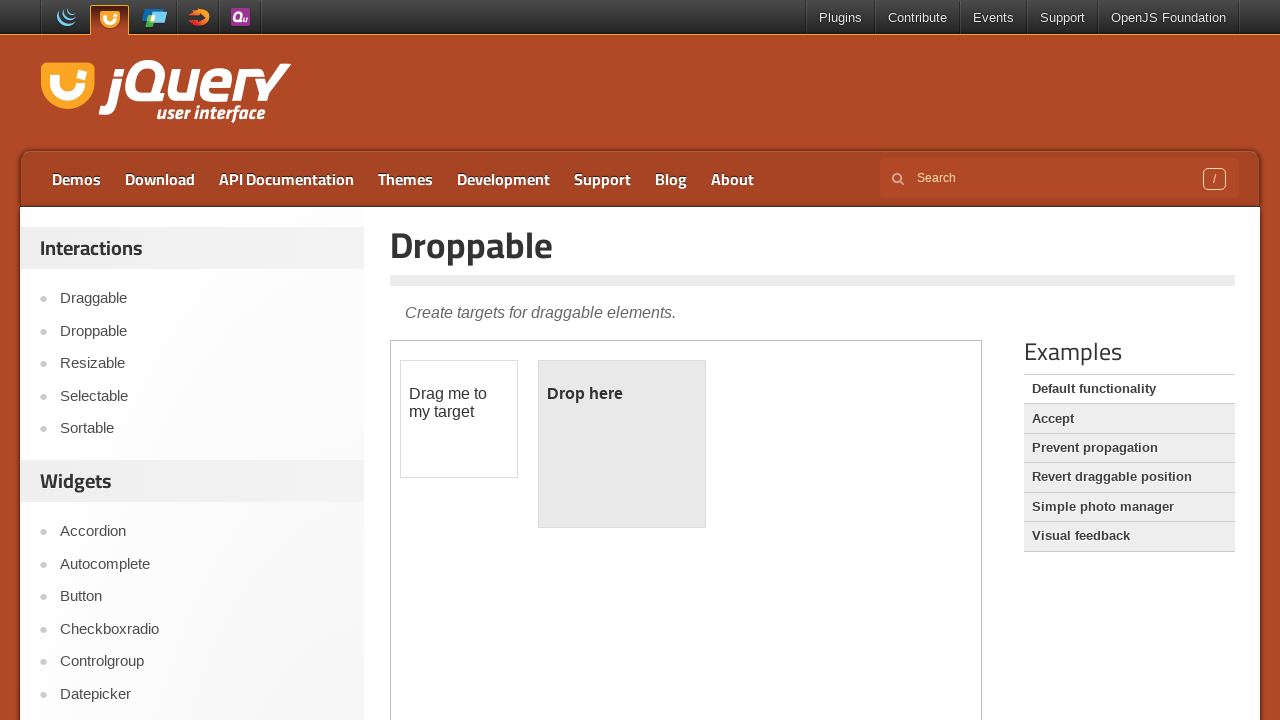

Located the droppable target element with id 'droppable'
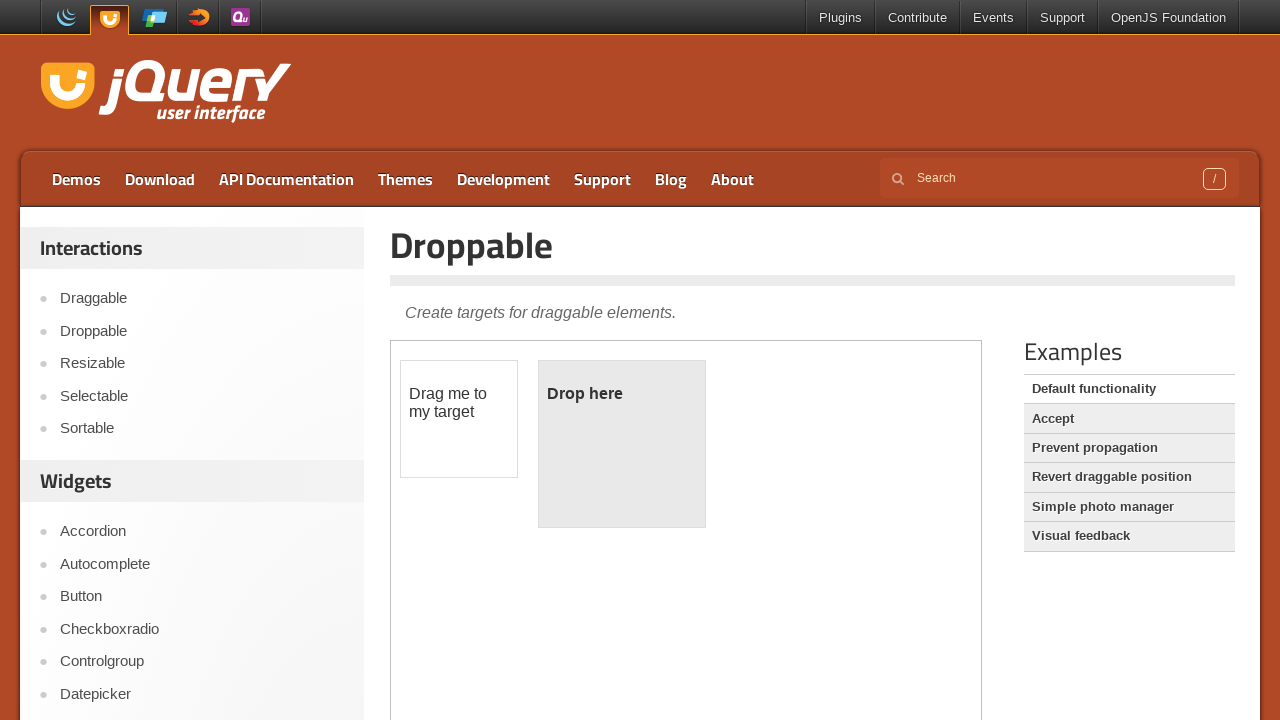

Dragged the draggable element onto the droppable target at (622, 444)
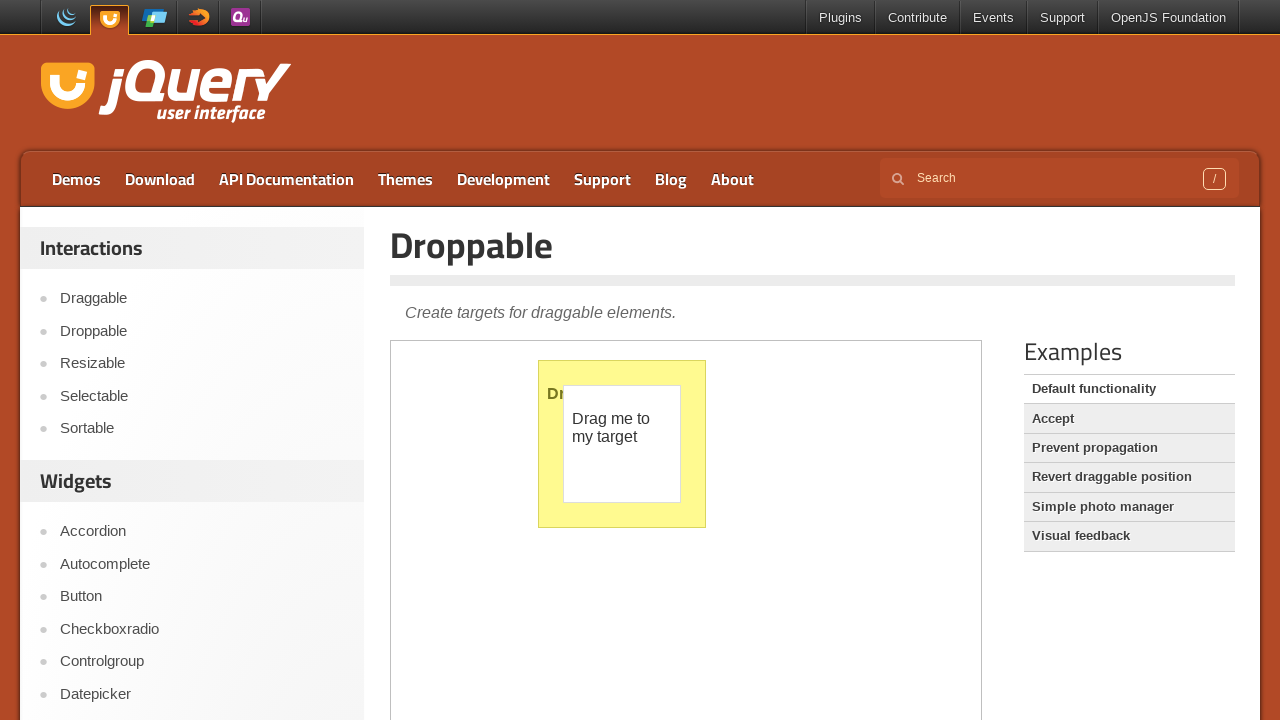

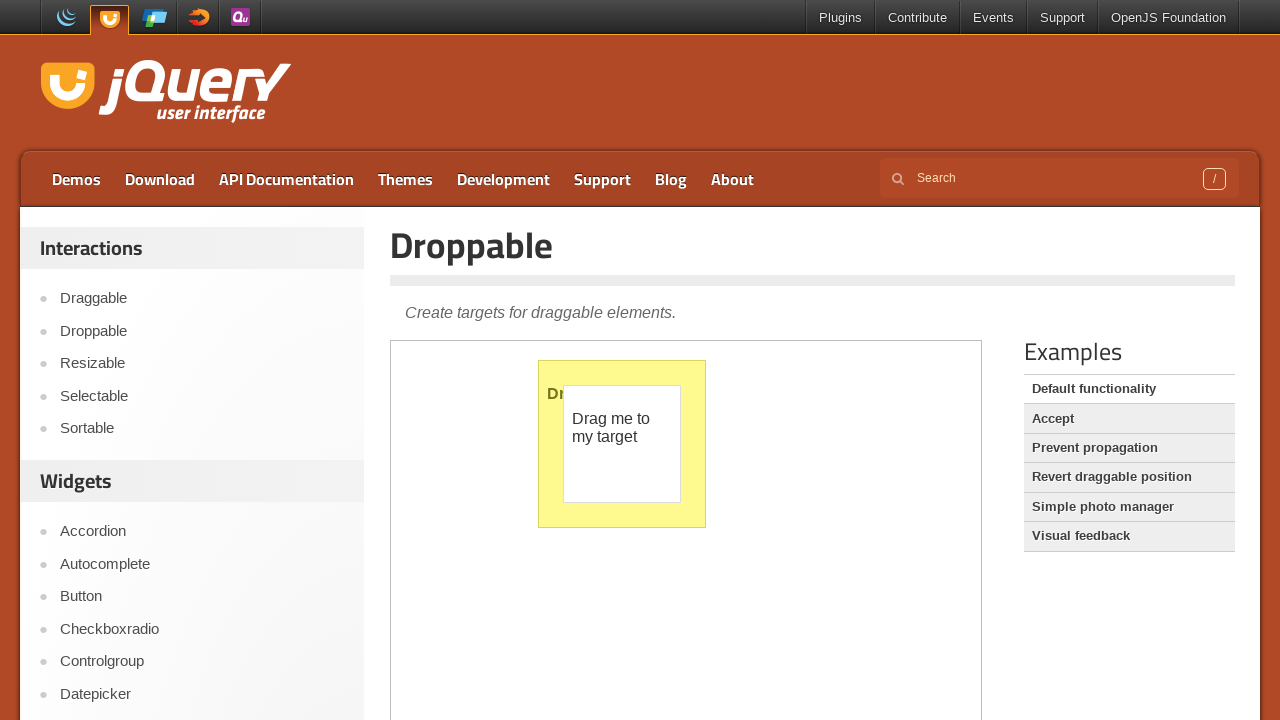